Tests adding a product to the cart by clicking on a product and adding it, then verifying the alert confirmation

Starting URL: https://www.demoblaze.com/

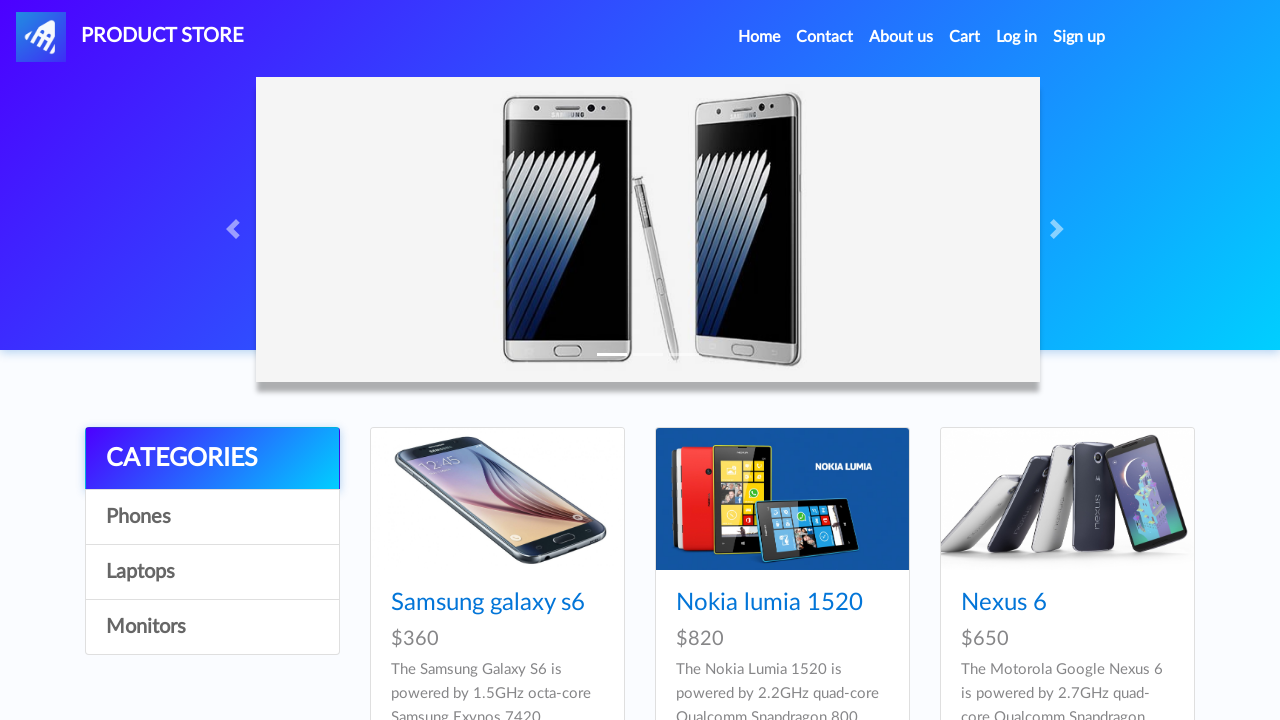

Clicked on Samsung galaxy s6 product at (488, 603) on text=Samsung galaxy s6
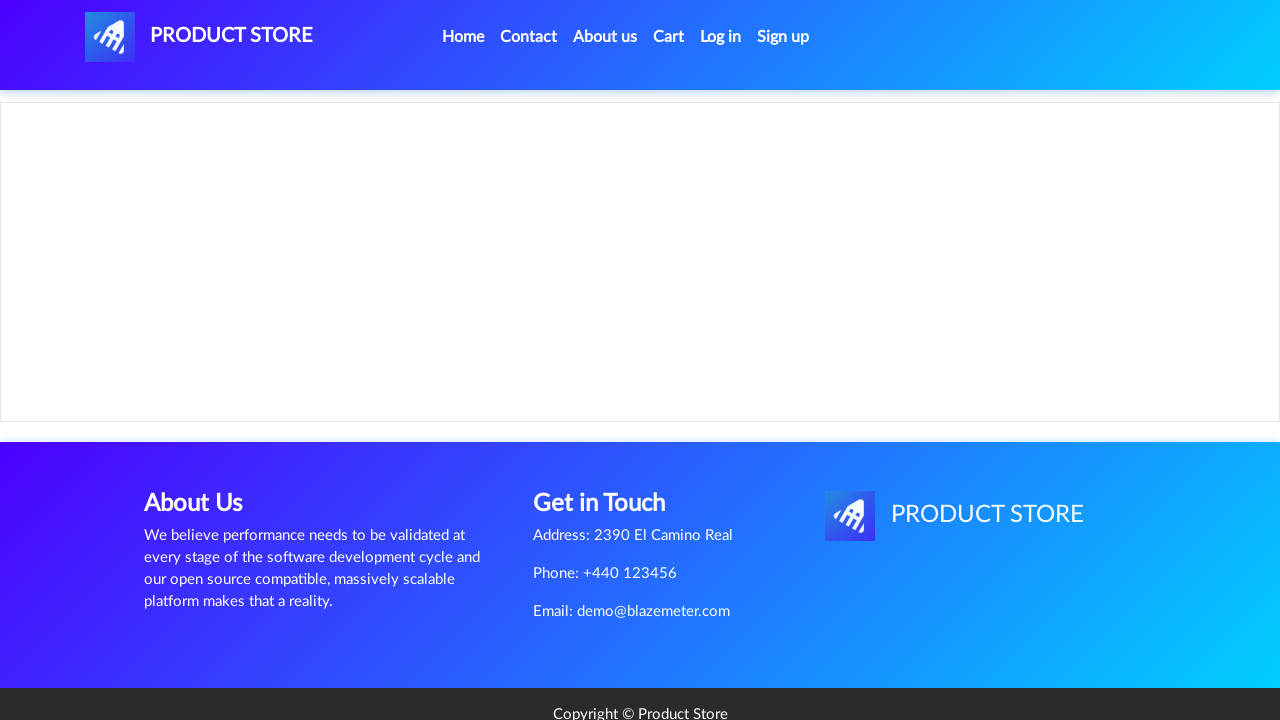

Product page loaded with Add to cart button visible
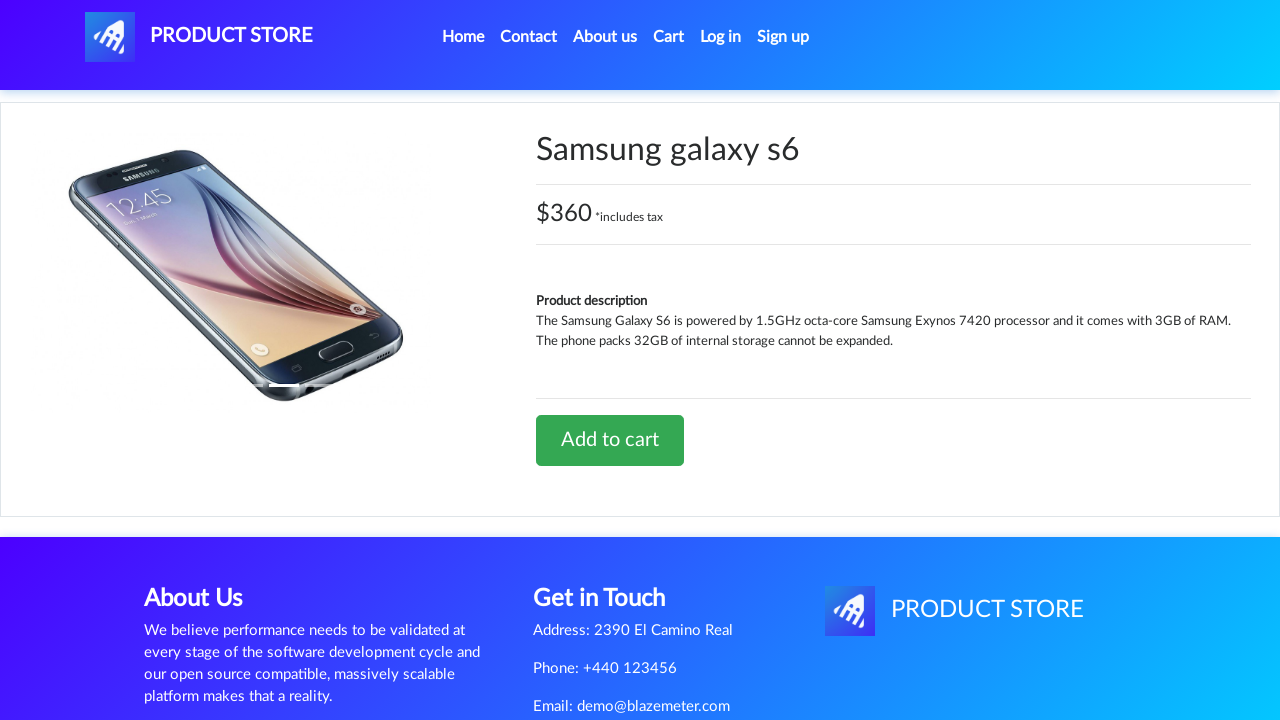

Clicked Add to cart button at (610, 440) on text=Add to cart
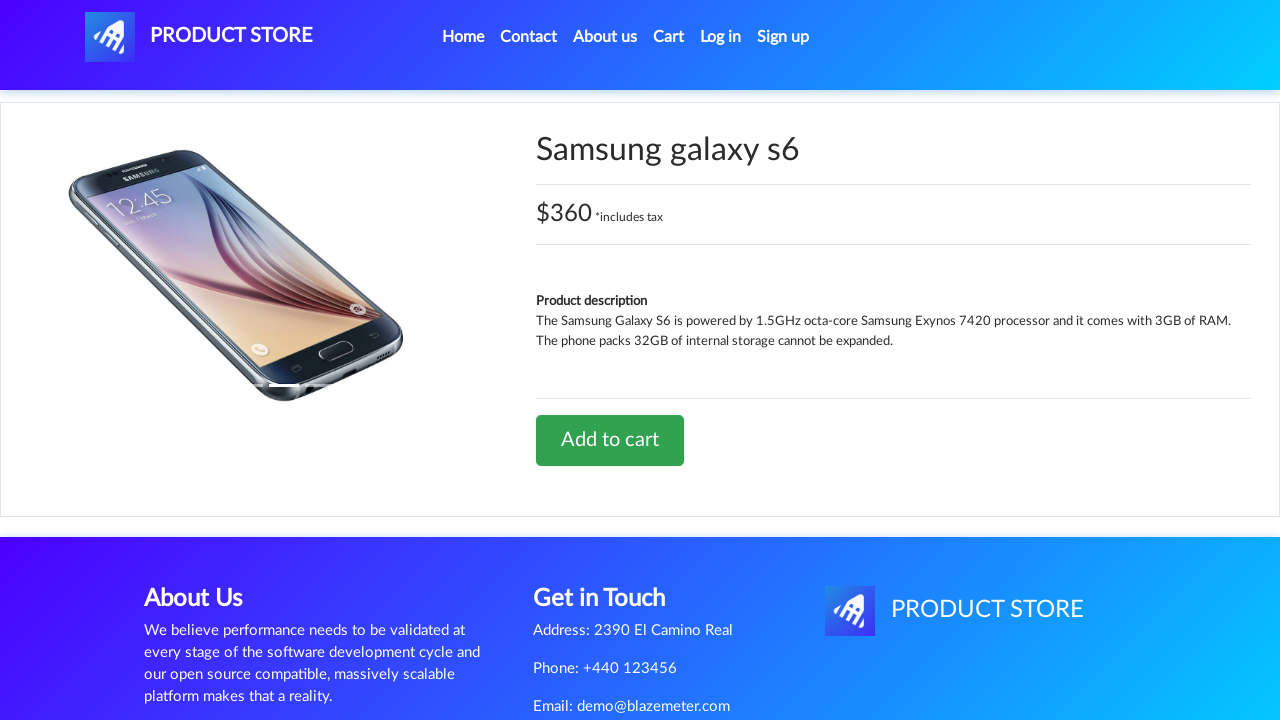

Accepted alert confirmation for product added to cart
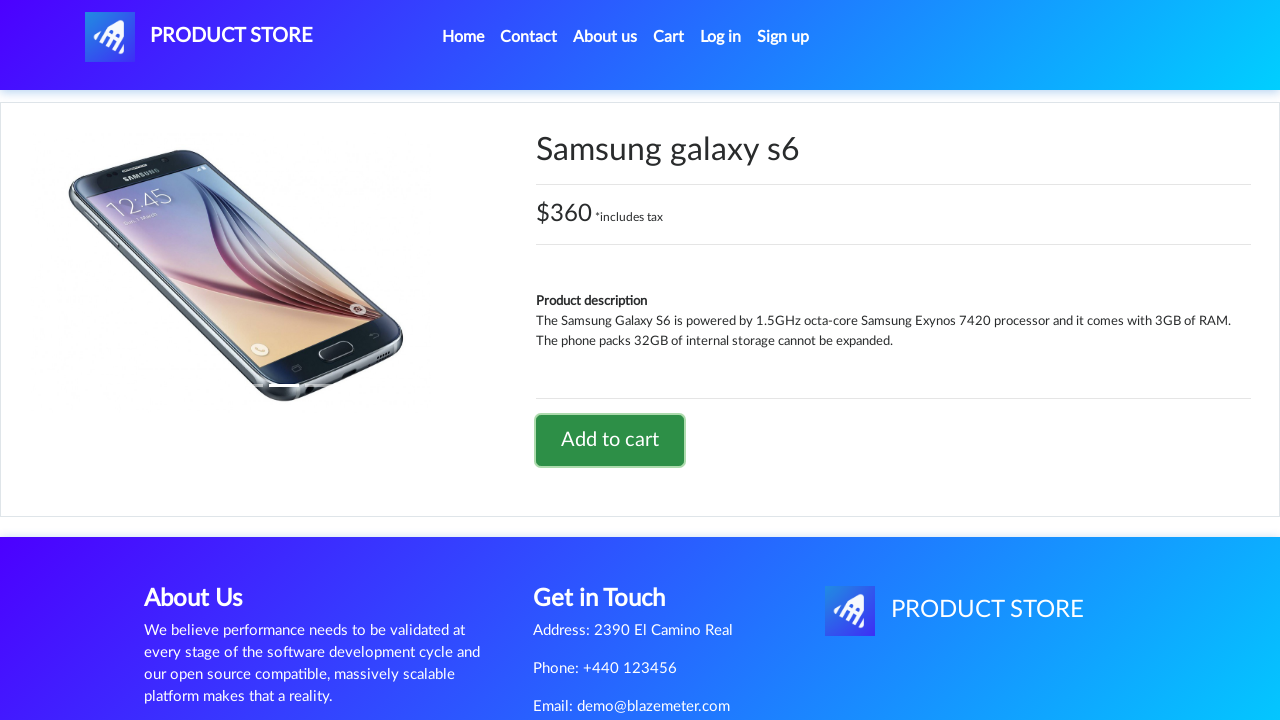

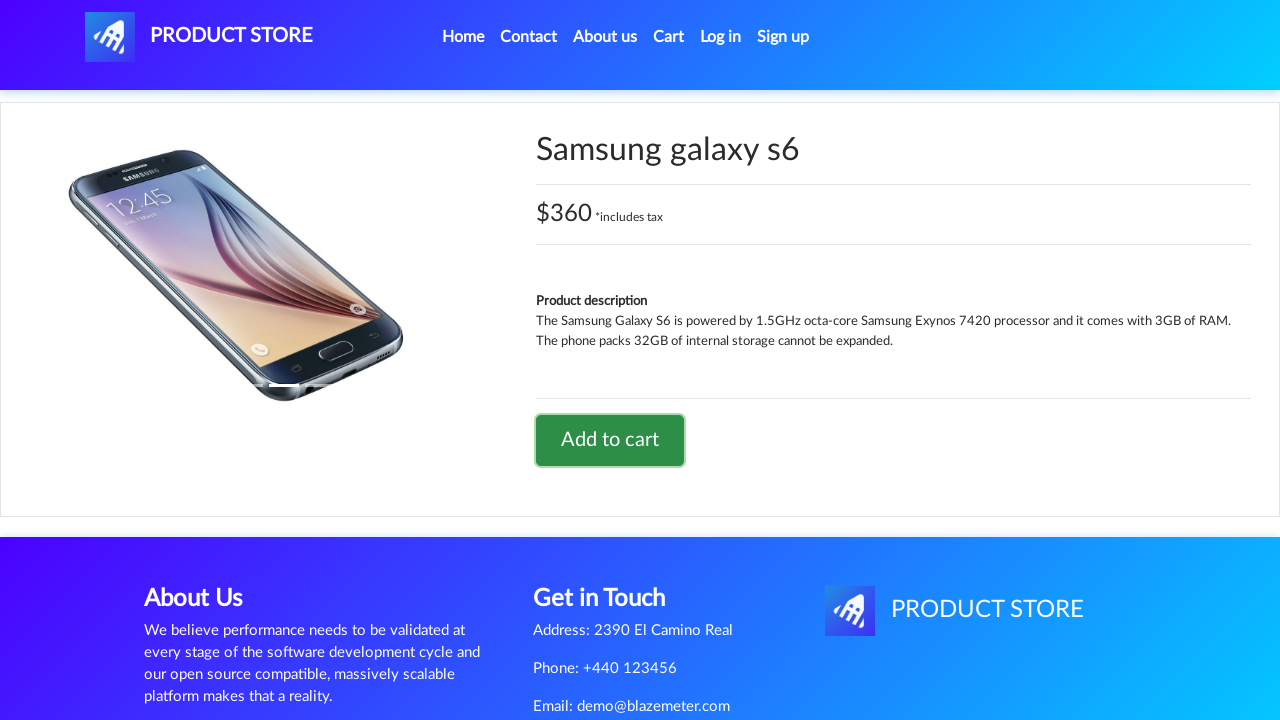